Tests browser navigation functionality by navigating between two websites, then using browser back and forward buttons to verify navigation history works correctly

Starting URL: https://www.selenium.dev/

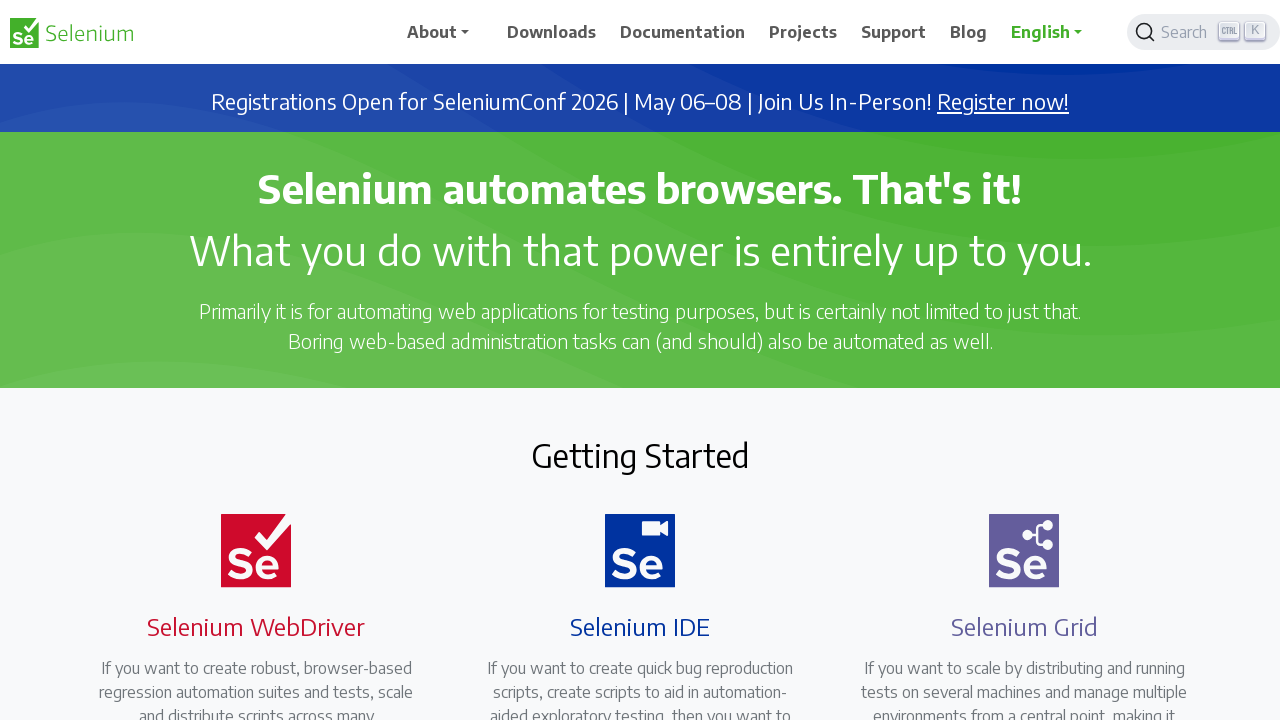

Navigated to starting URL https://www.selenium.dev/
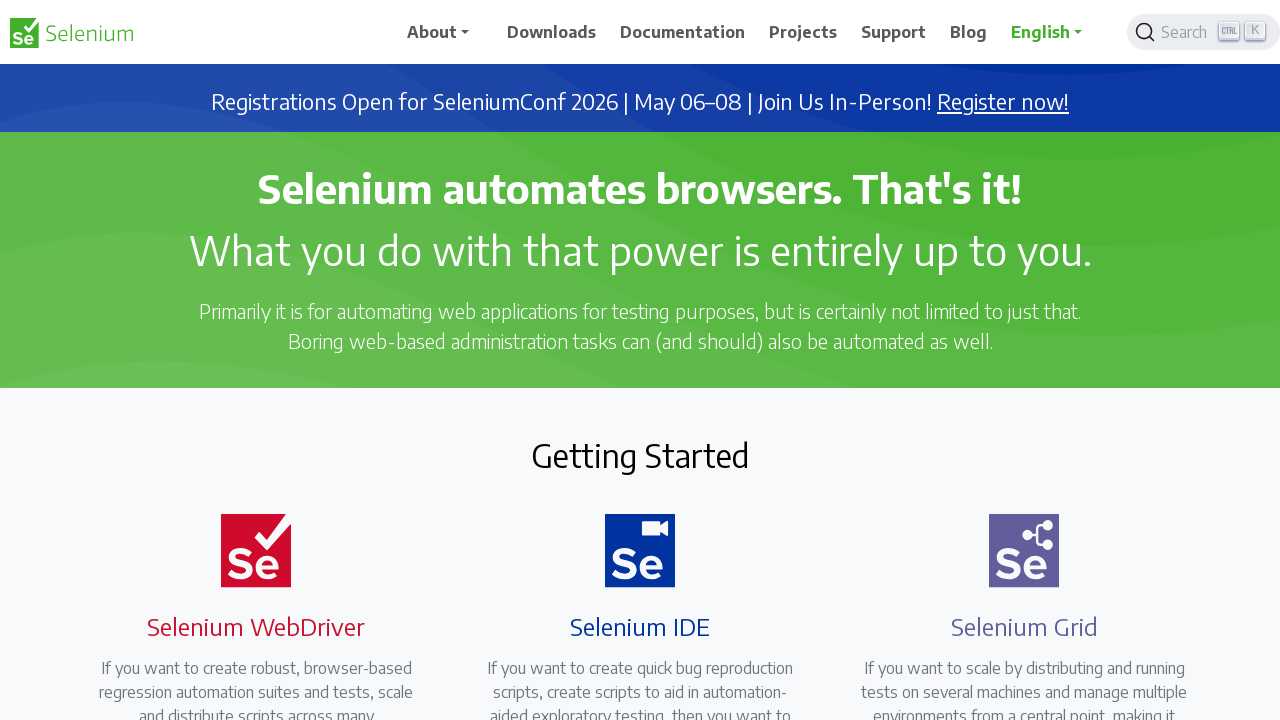

Navigated to second website http://demo.automationtesting.in/Windows.html
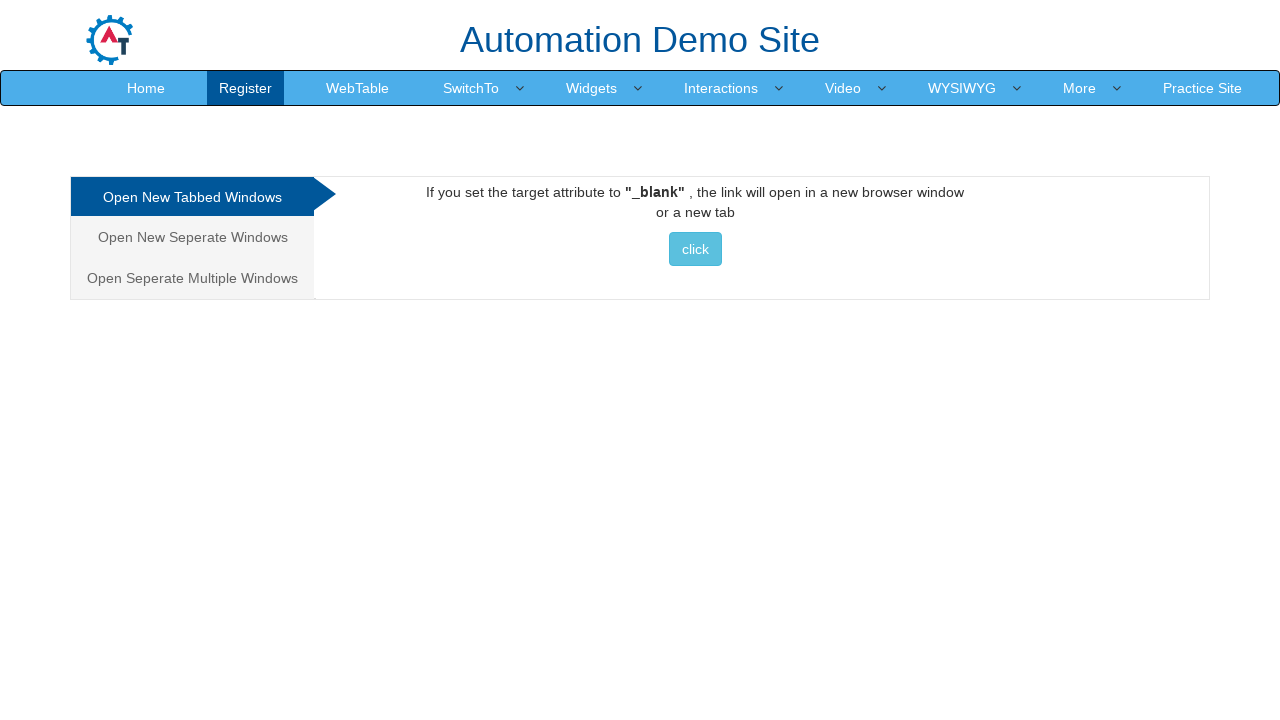

Clicked browser back button to return to selenium.dev
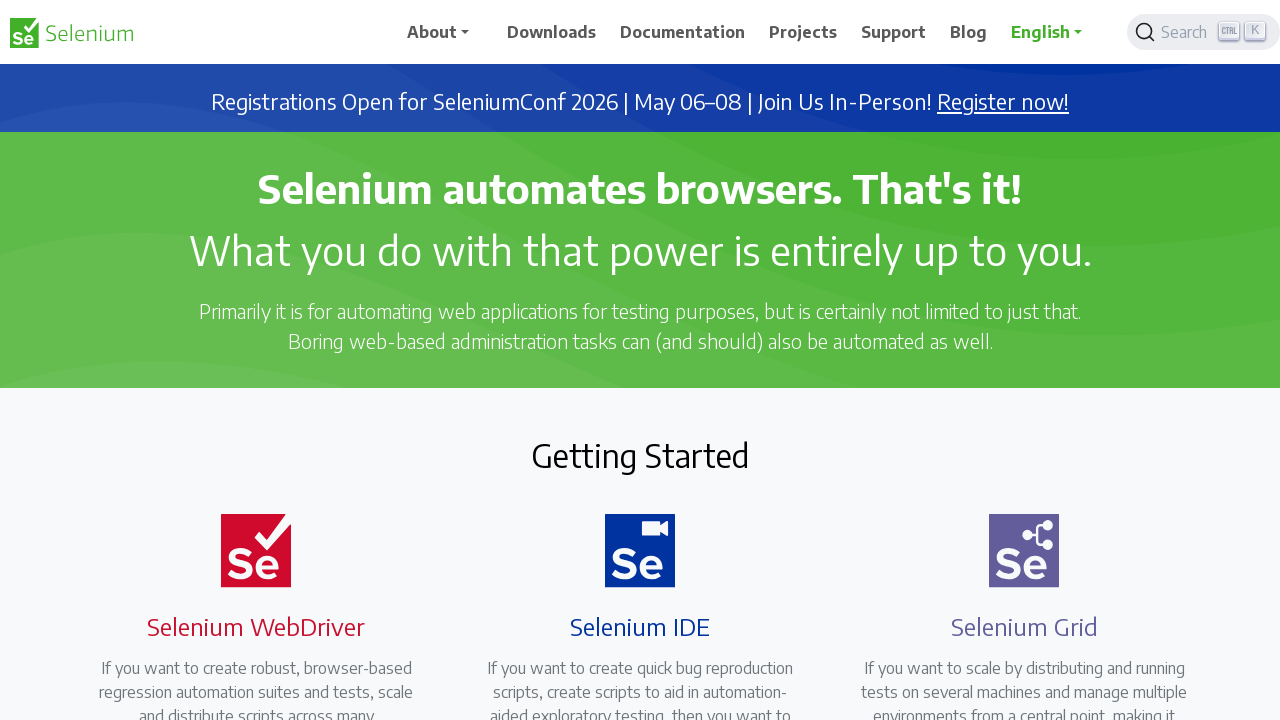

Clicked browser forward button to return to demo.automationtesting.in/Windows.html
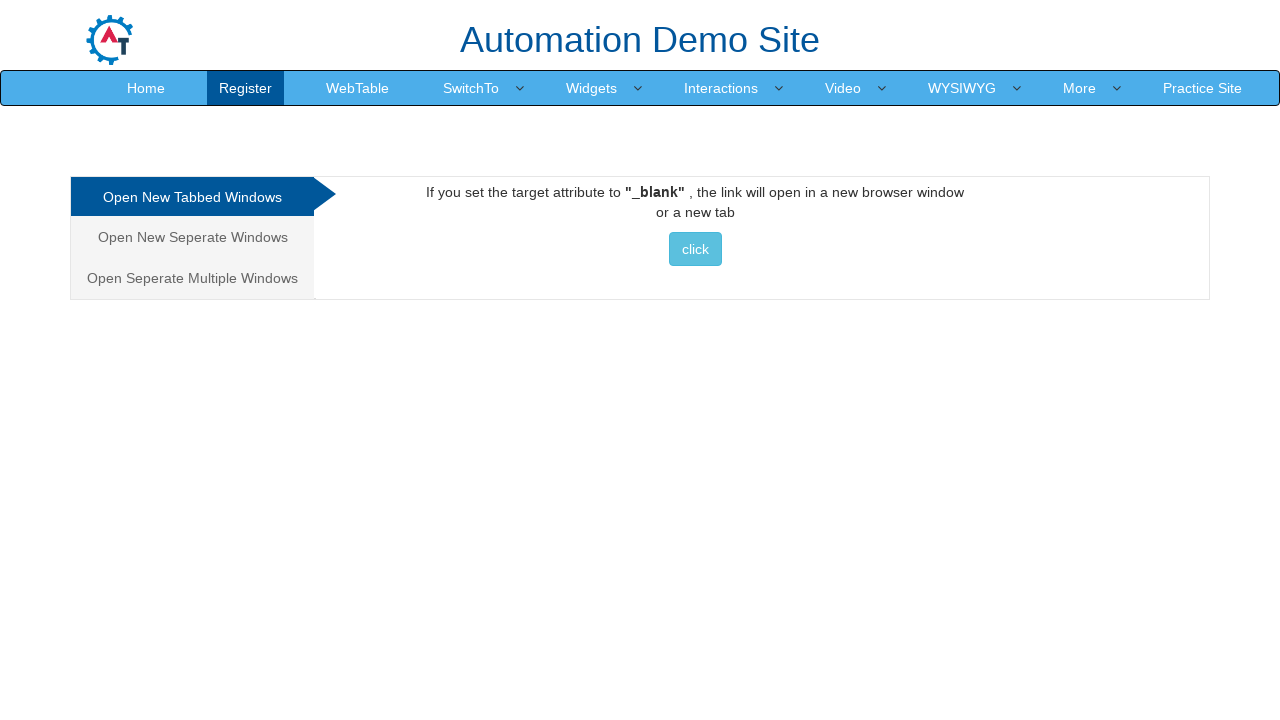

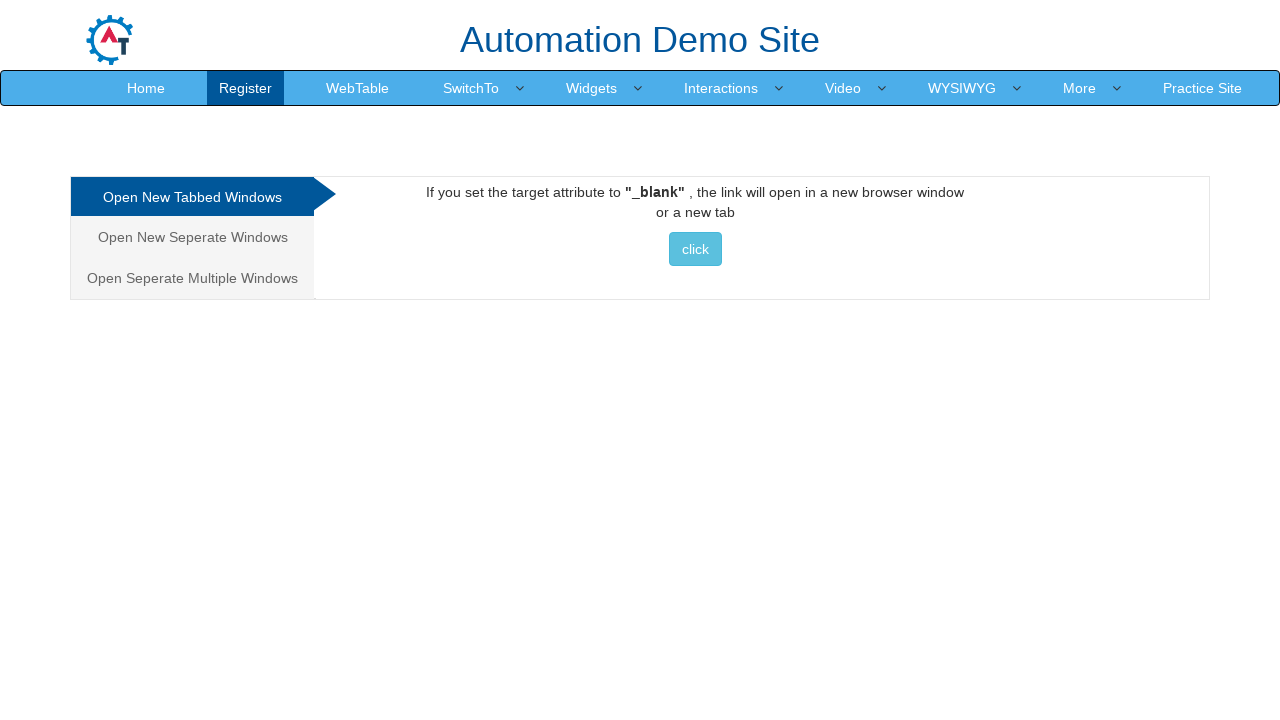